Tests login form validation by attempting to login with incorrect/random email and password credentials and verifying the error message is displayed

Starting URL: https://www.automationexercise.com/

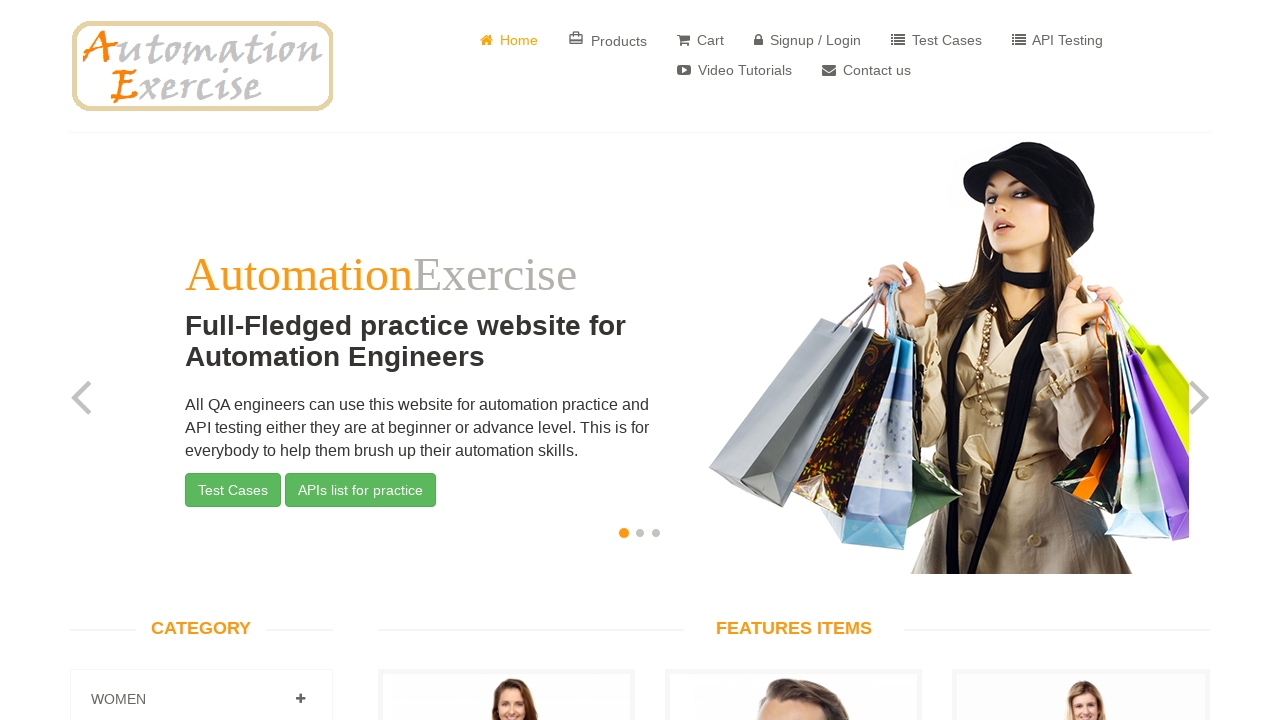

Clicked login/signup icon at (758, 40) on i[class="fa fa-lock"]
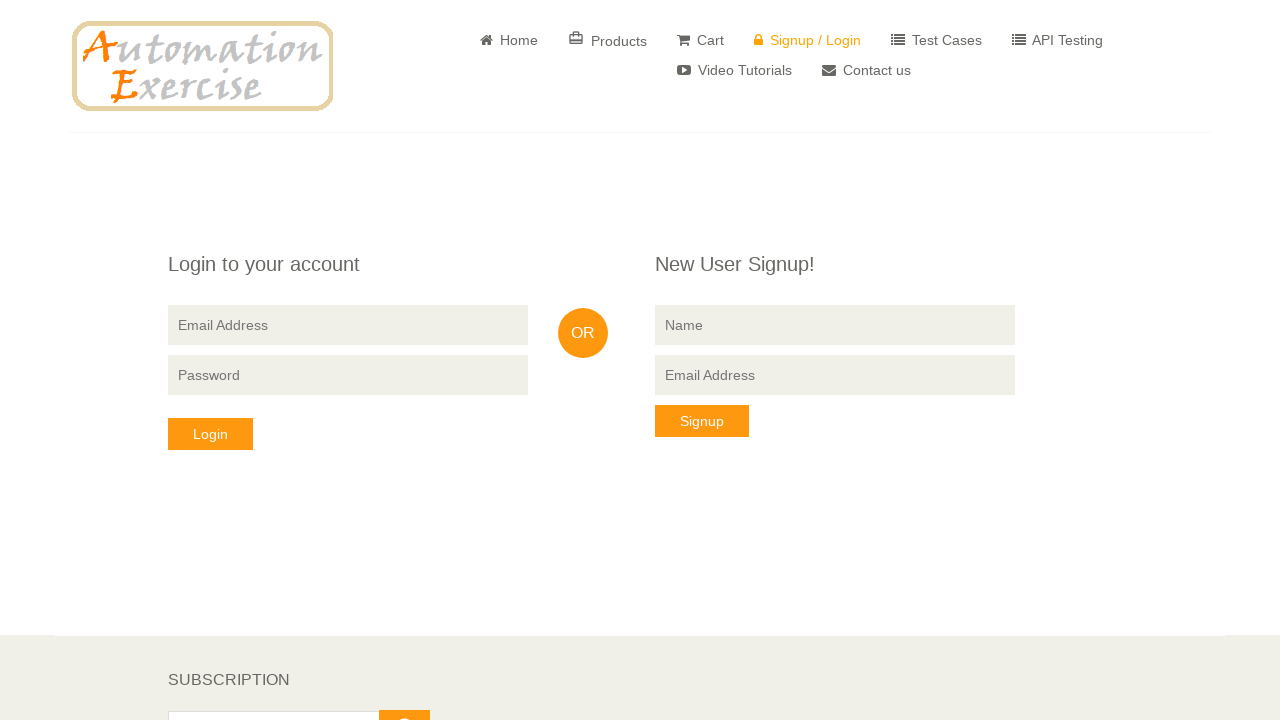

Login/signup page loaded with New User Signup section visible
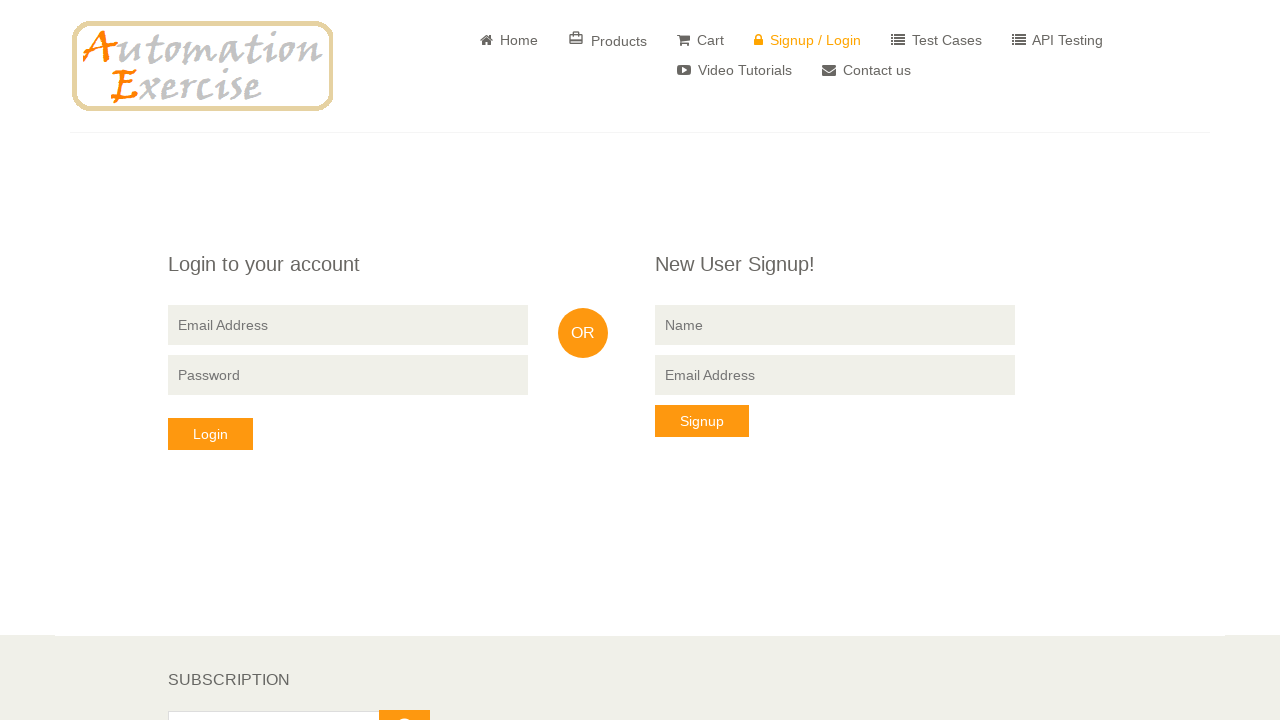

Filled login email field with incorrect email 'randomuser7392@fakeemail.net' on input[data-qa="login-email"]
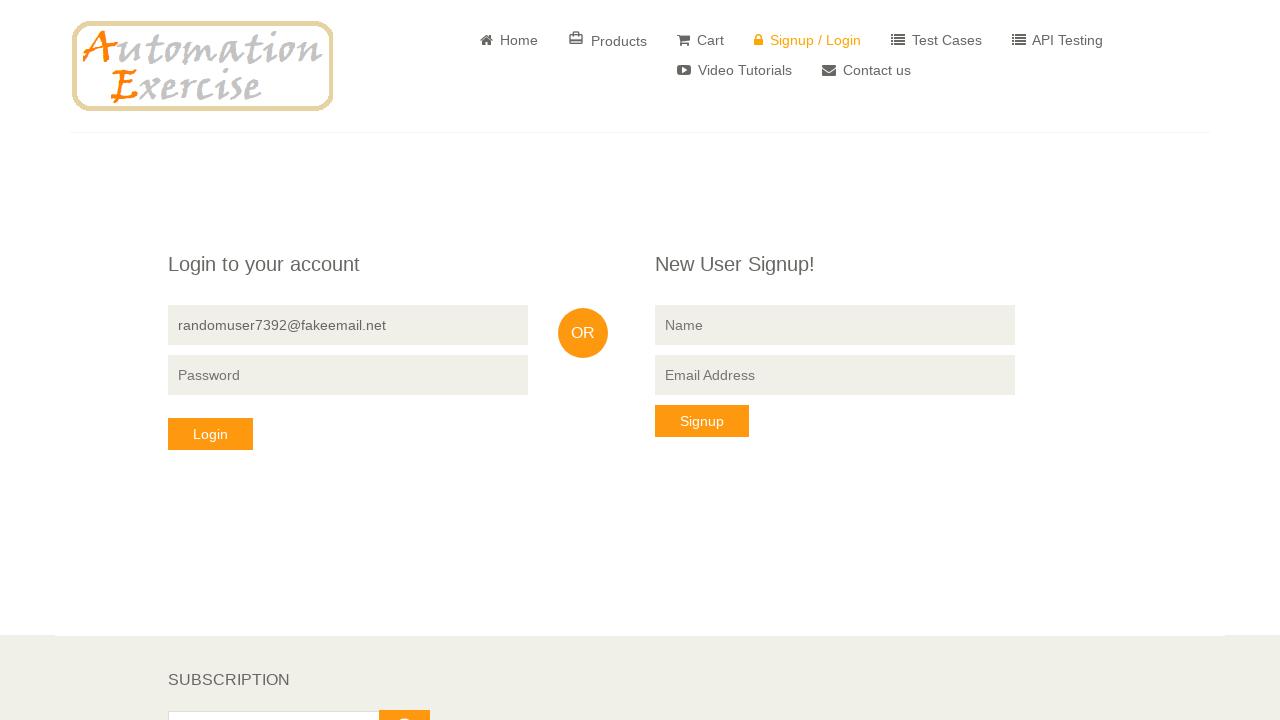

Filled login password field with incorrect password 'wrongPass#8421' on input[data-qa="login-password"]
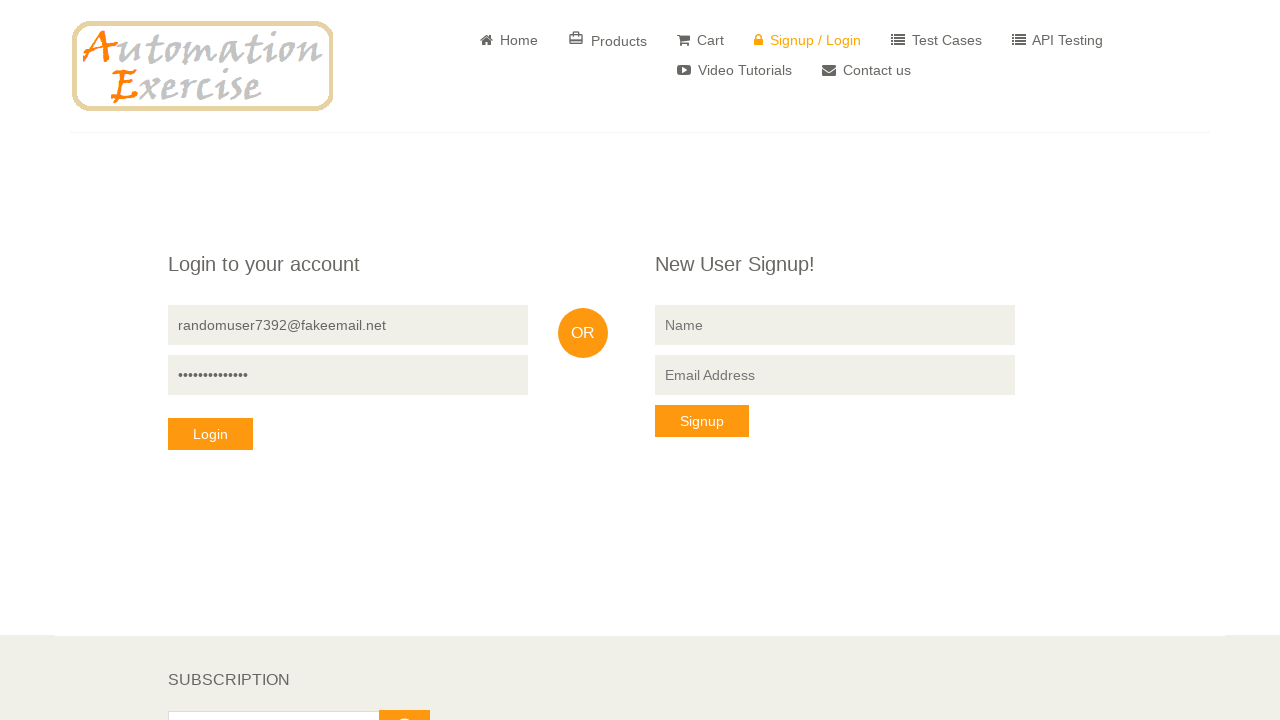

Clicked login button to attempt login with incorrect credentials at (210, 434) on button[data-qa="login-button"]
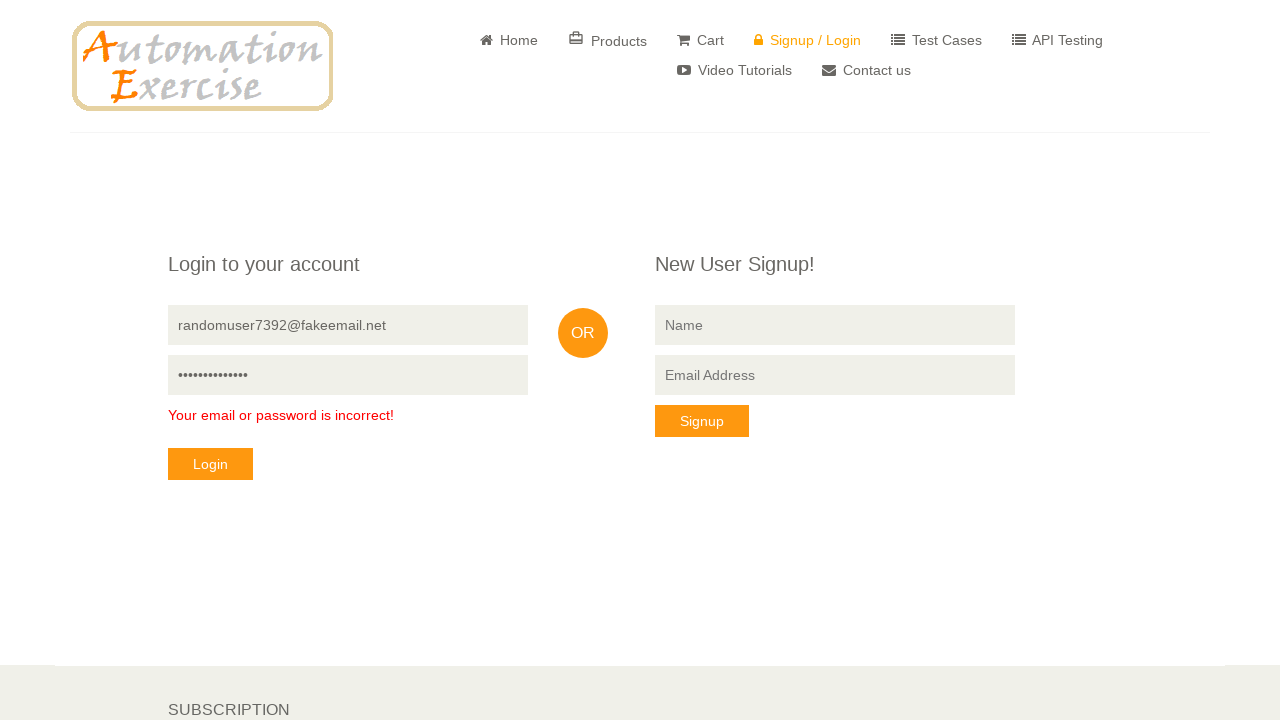

Error message 'Your email or password is incorrect!' displayed as expected
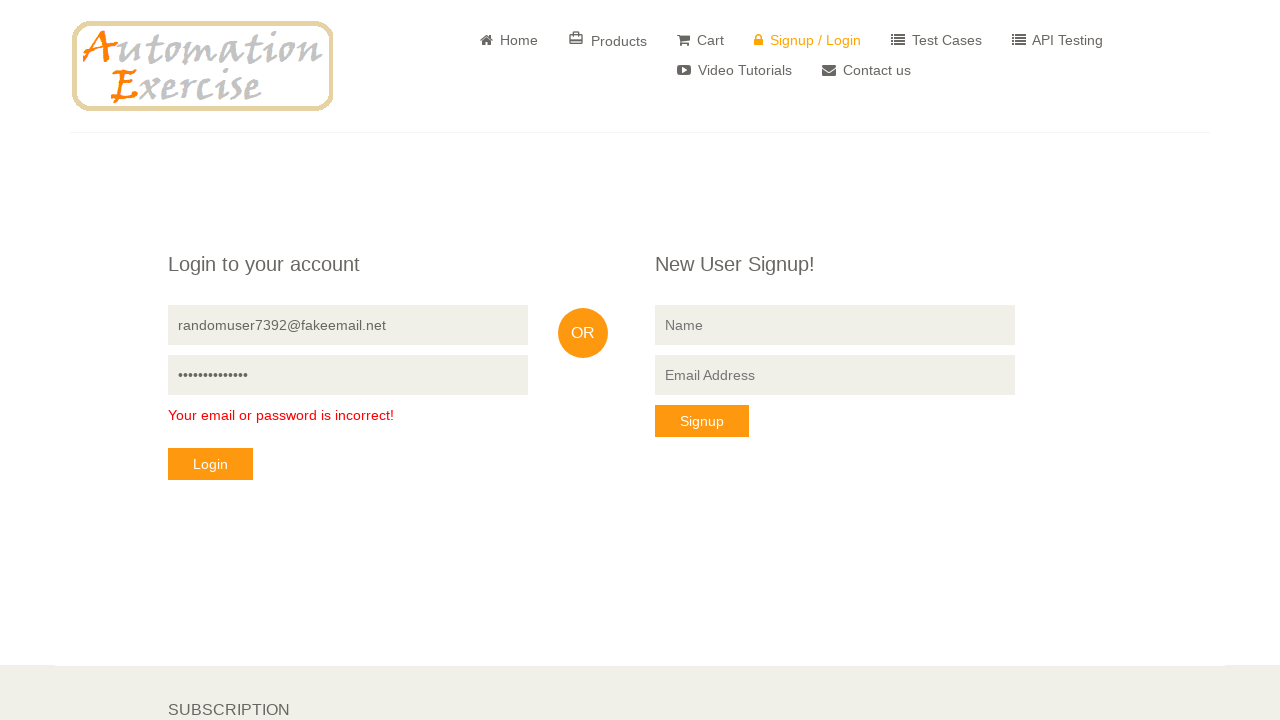

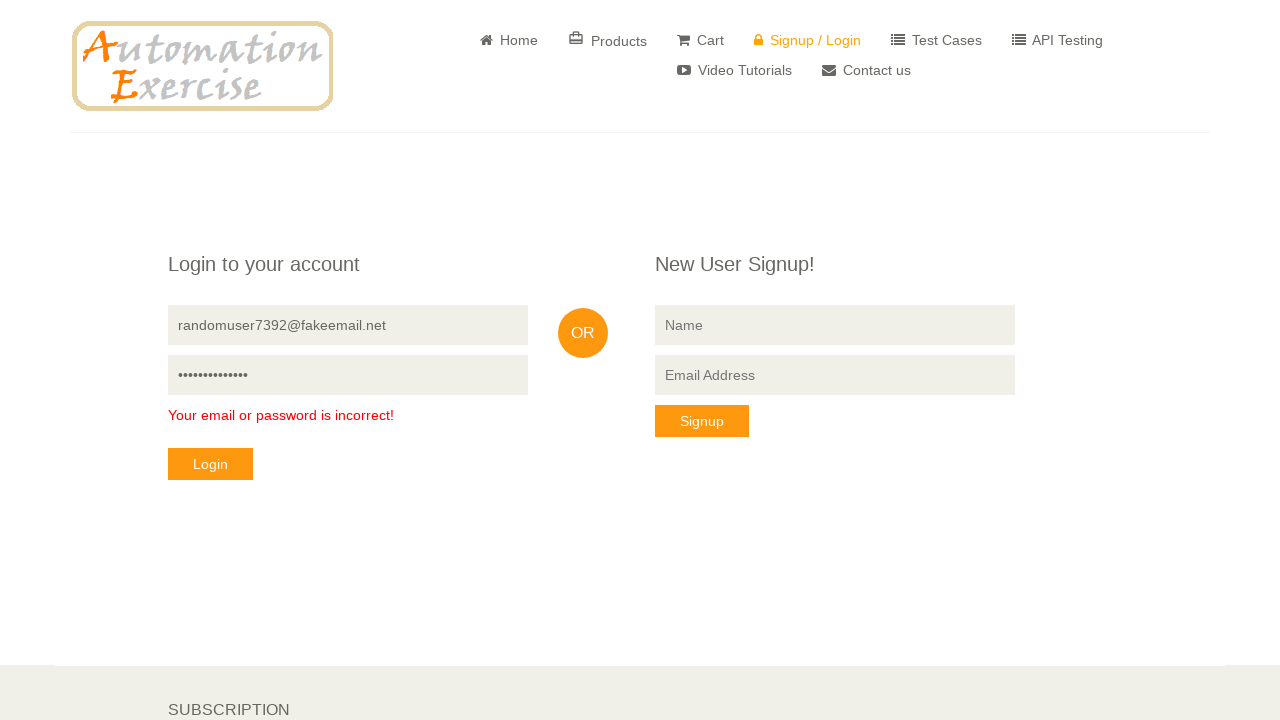